Tests iframe handling by switching to an iframe, clicking a button inside it, then switching back to the main frame and clicking a theme change button

Starting URL: https://www.w3schools.com/js/tryit.asp?filename=tryjs_intro_inner_html

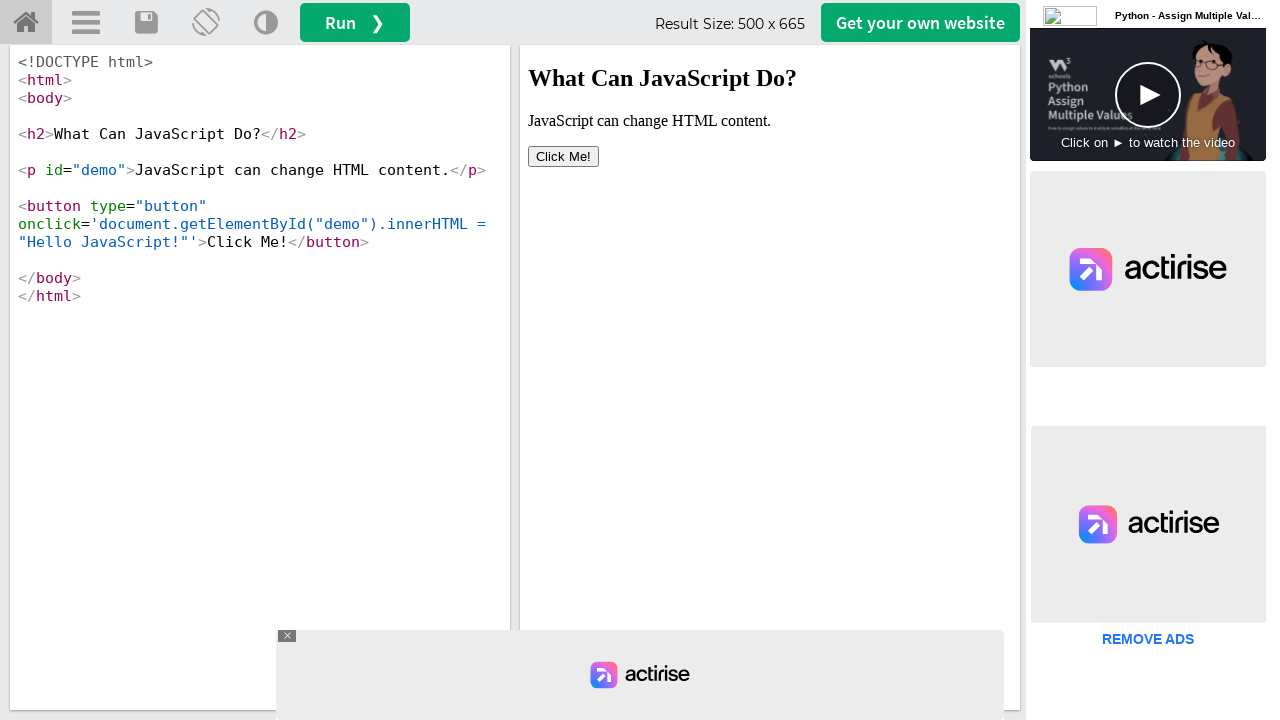

Located iframe with id 'iframeResult'
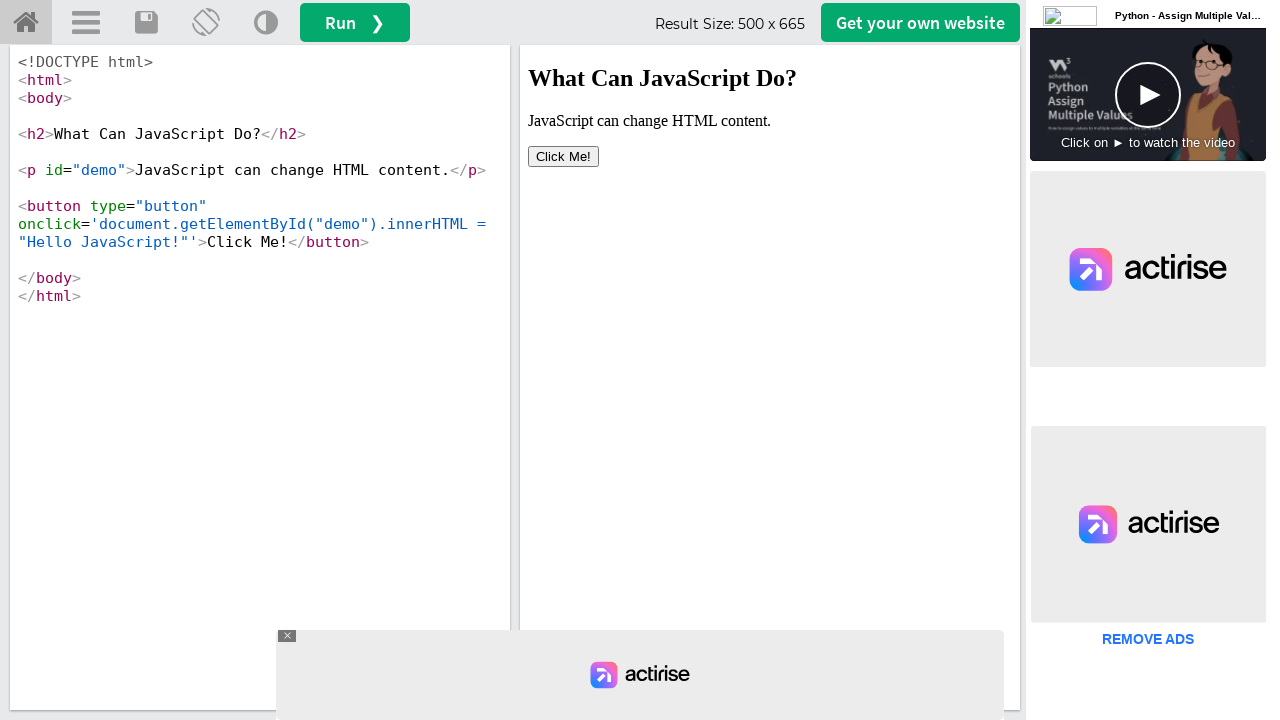

Clicked 'Click Me!' button inside iframe at (564, 156) on iframe#iframeResult >> internal:control=enter-frame >> button:has-text('Click Me
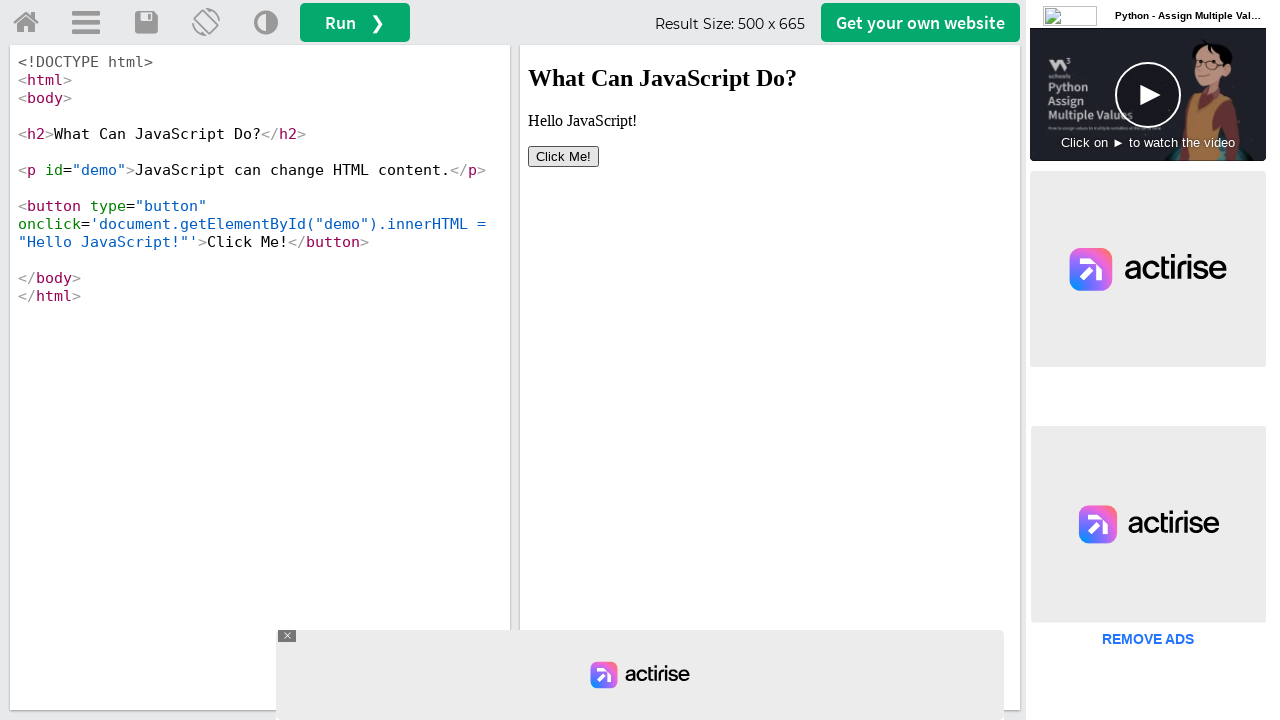

Clicked 'Change Theme' button in main frame at (266, 23) on a[title='Change Theme']
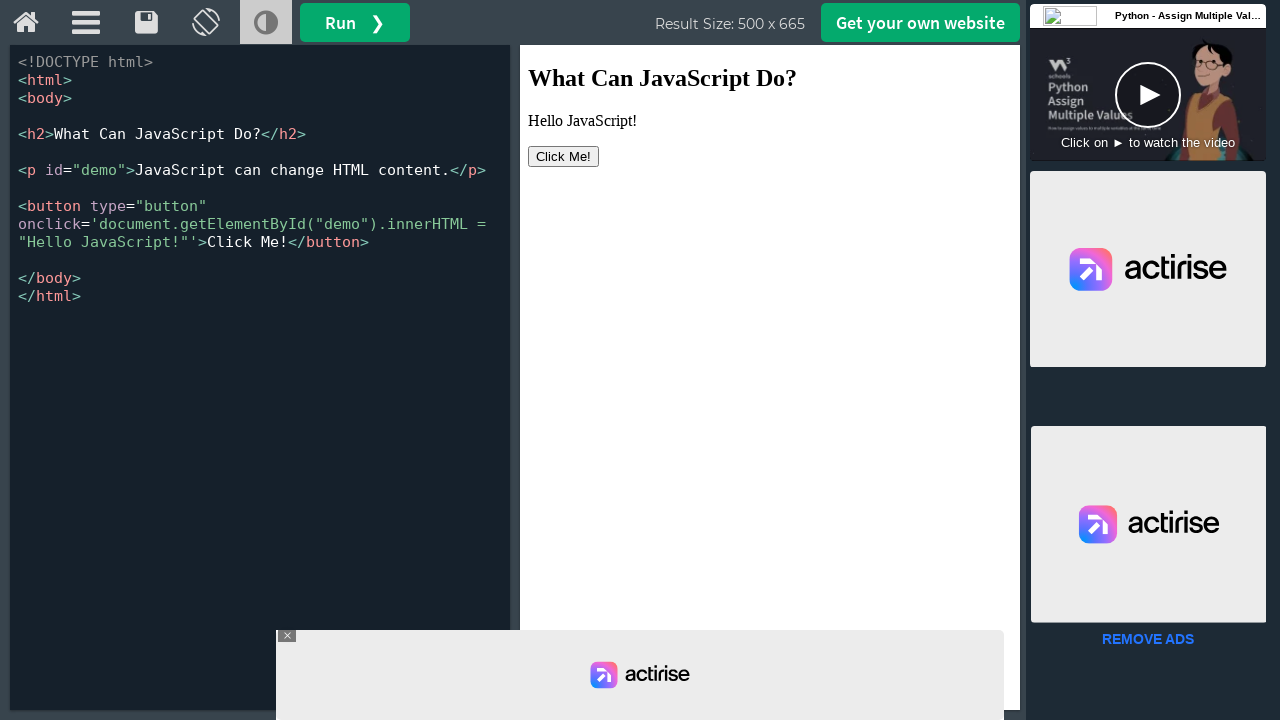

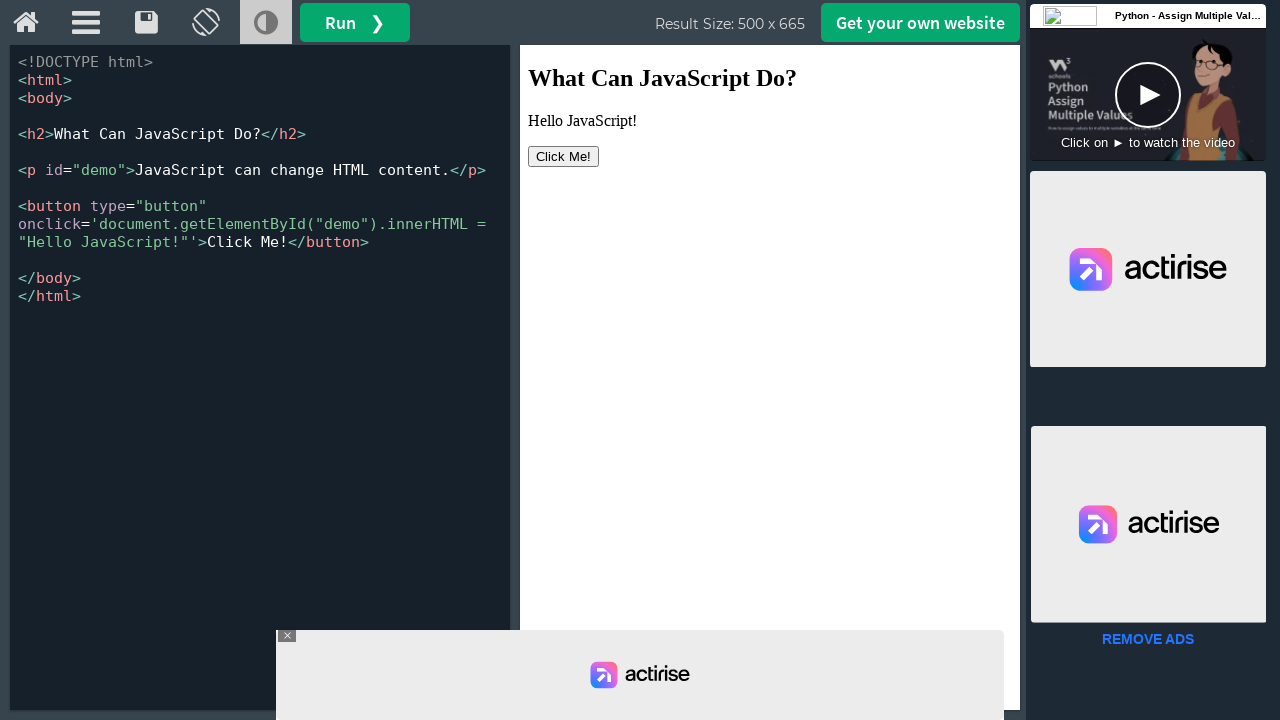